Tests button click functionality by navigating to the Elements section and verifying that clicking a button changes the page state

Starting URL: https://demoqa.com

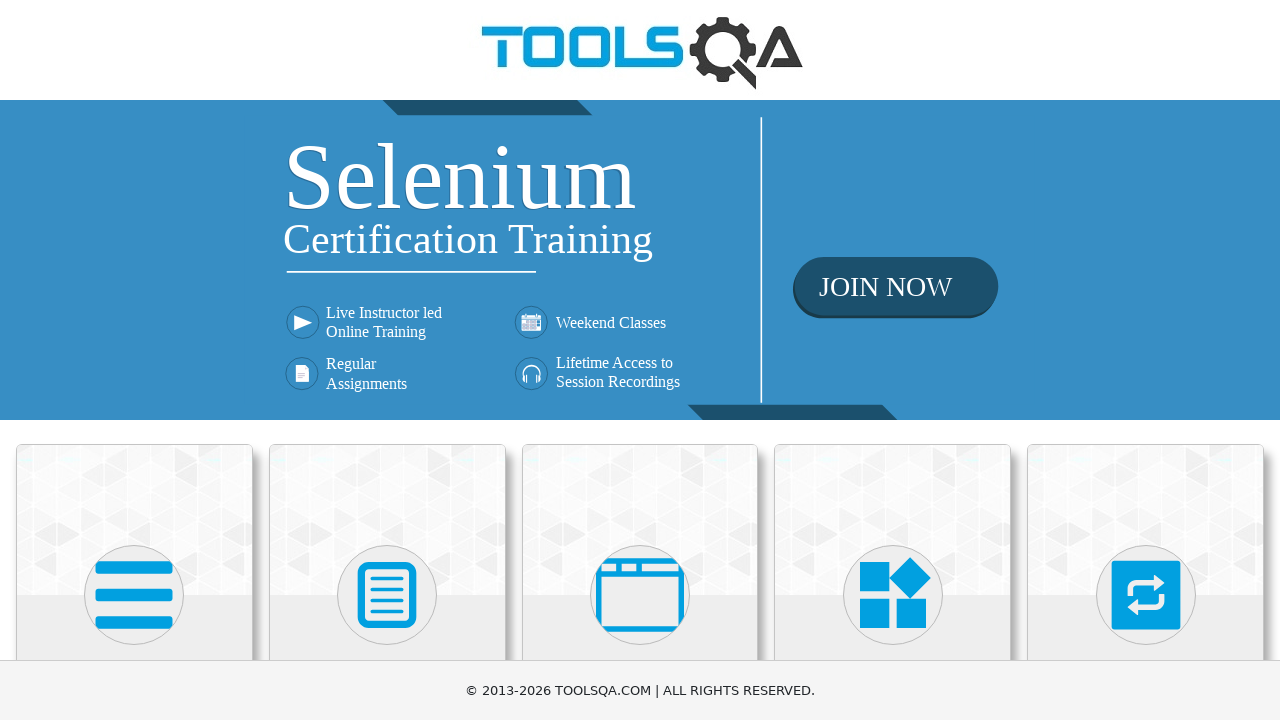

Clicked on 'Elements' tile at (134, 360) on xpath=//h5[text()='Elements']
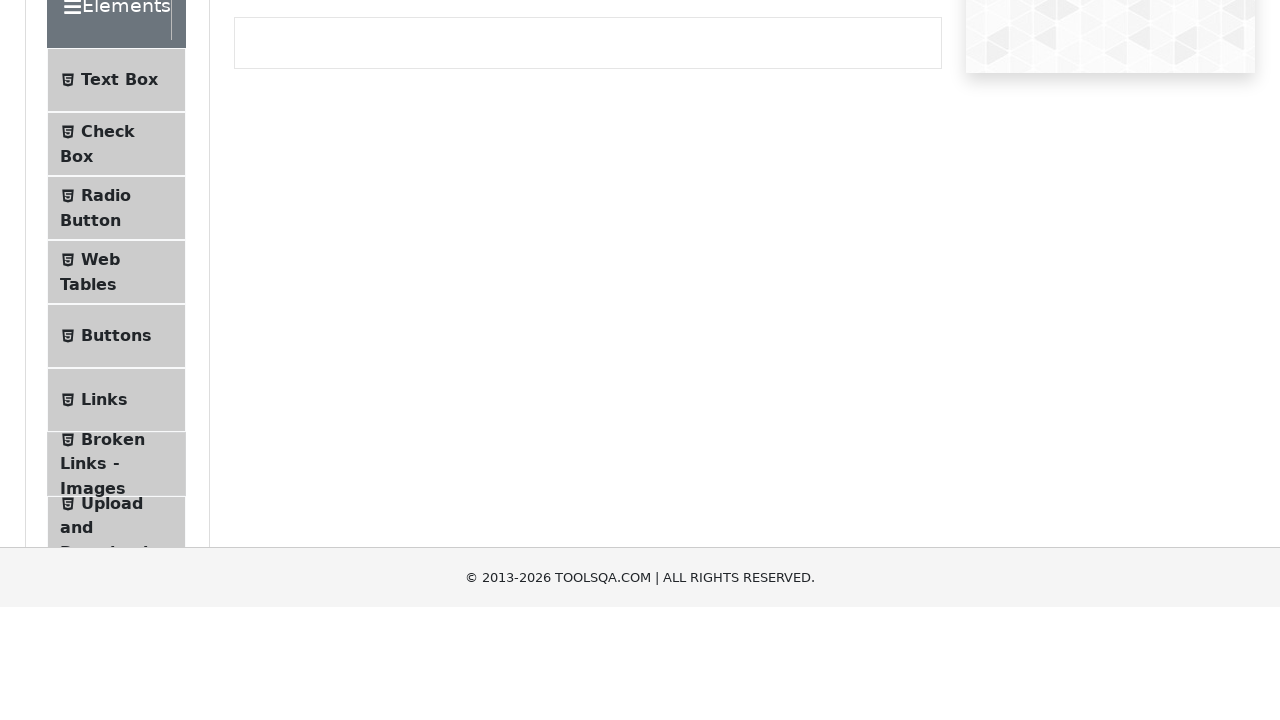

Waited for page to load after clicking Elements
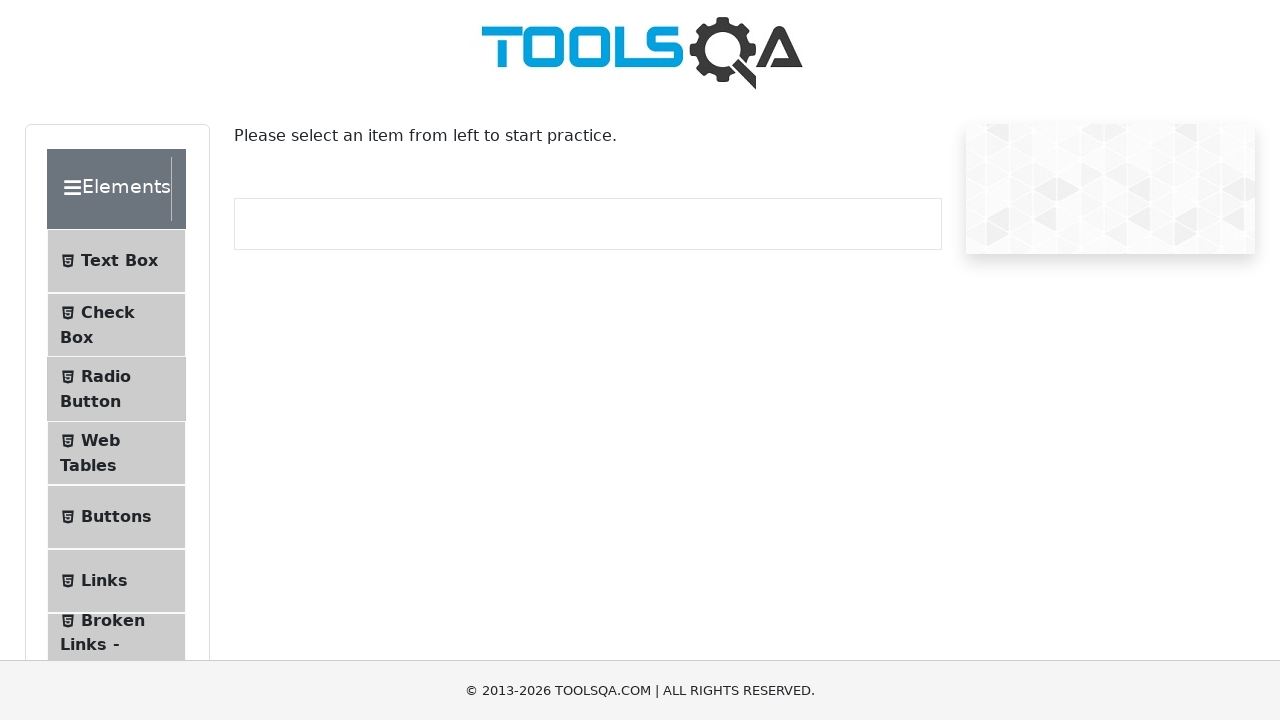

Clicked on 'Buttons' section in sidebar at (116, 517) on xpath=//span[text()='Buttons']
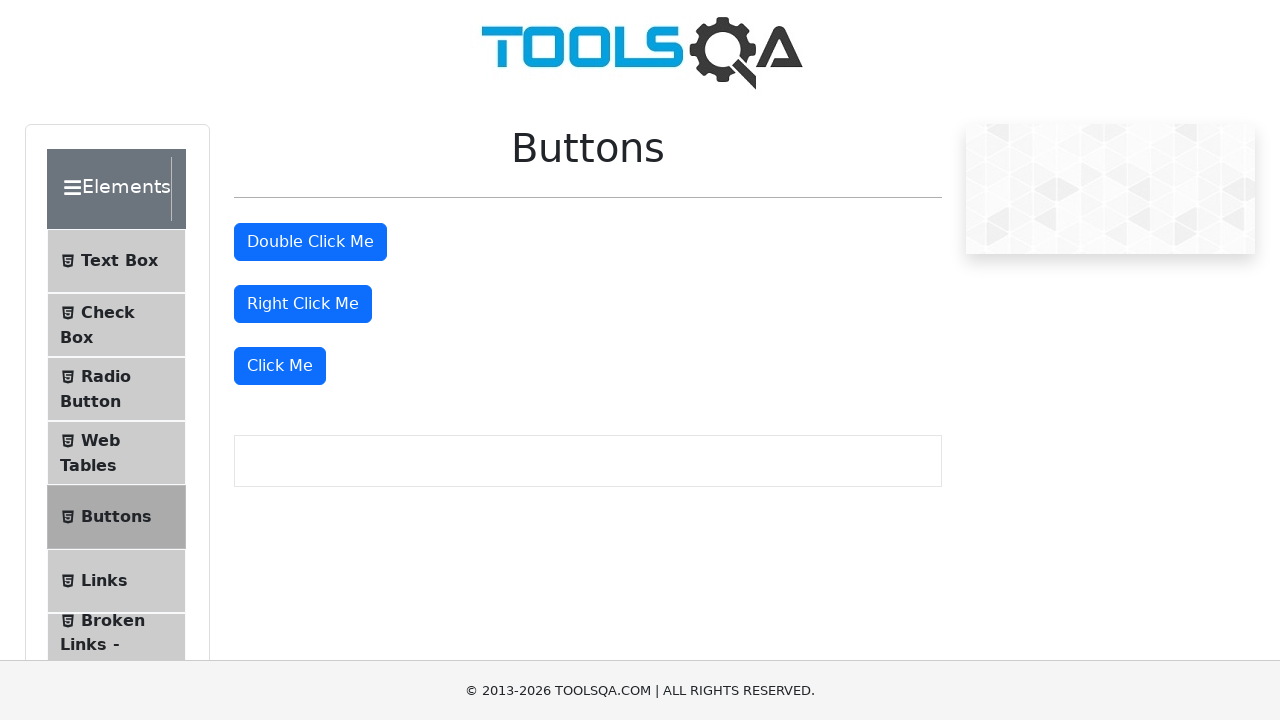

Waited for Buttons section to load
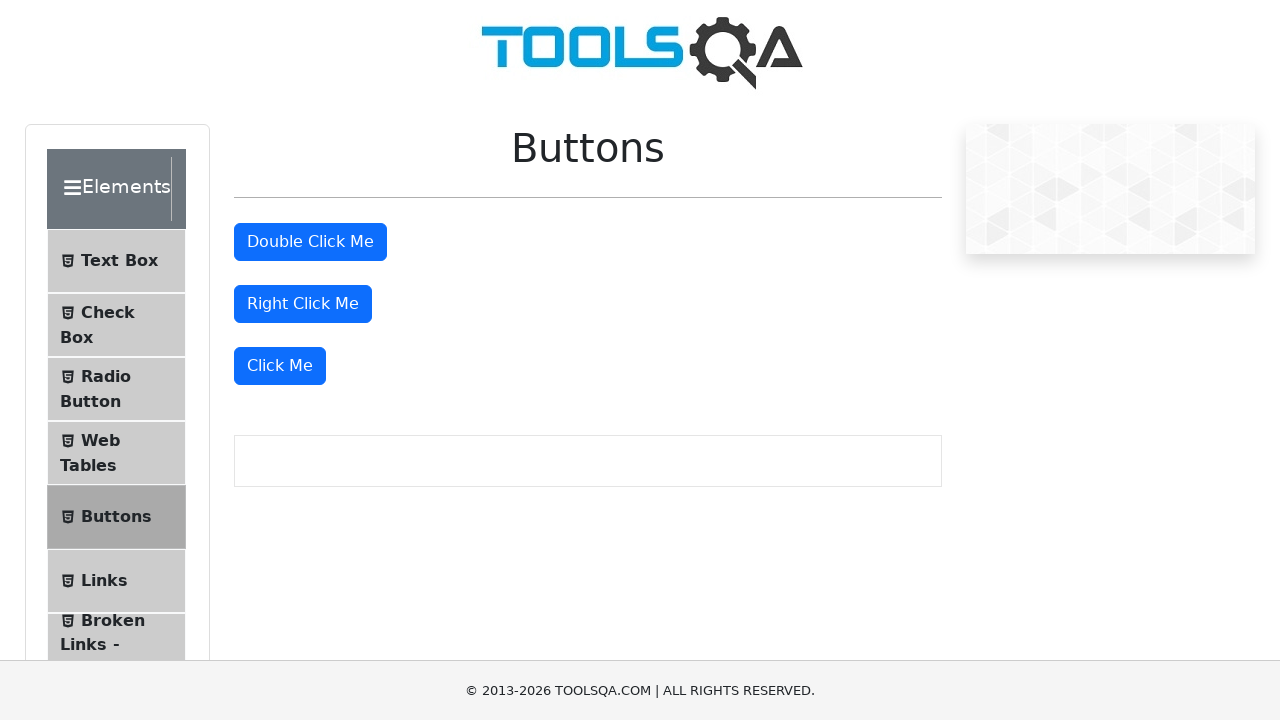

Clicked on 'Click Me' button at (280, 366) on xpath=//button[text()='Click Me']
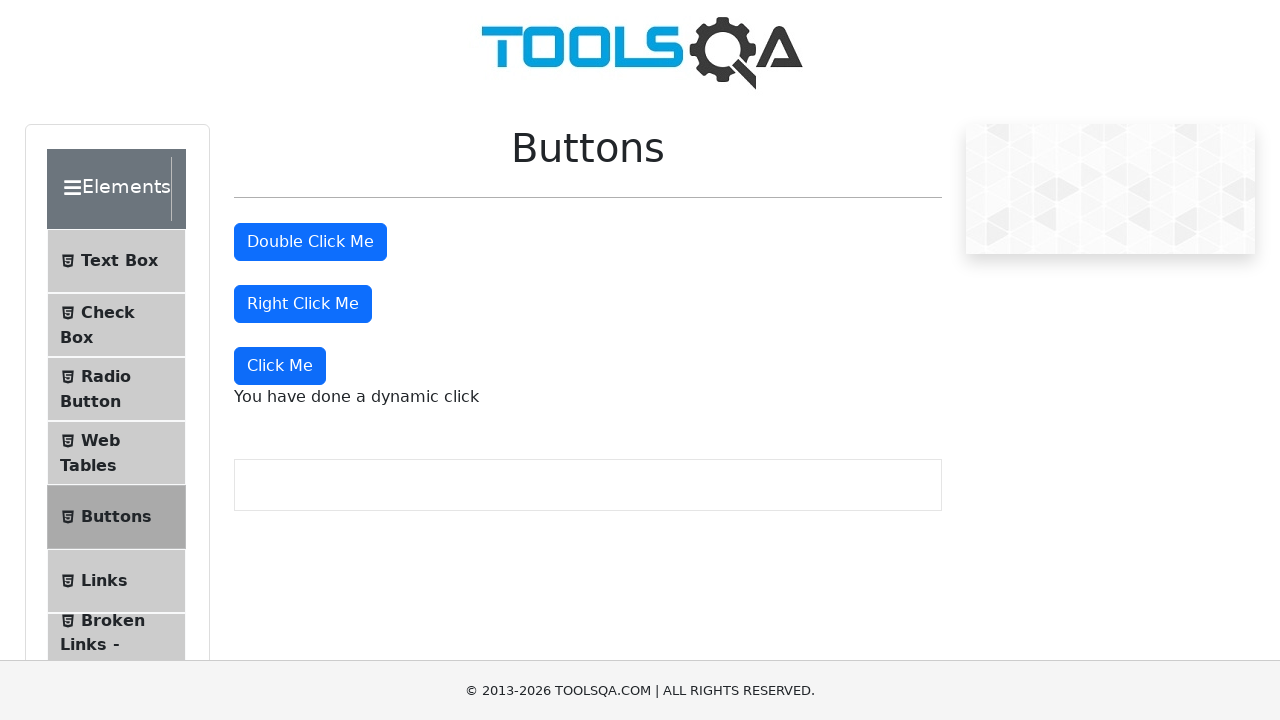

Verified that dynamic click message appeared on the page
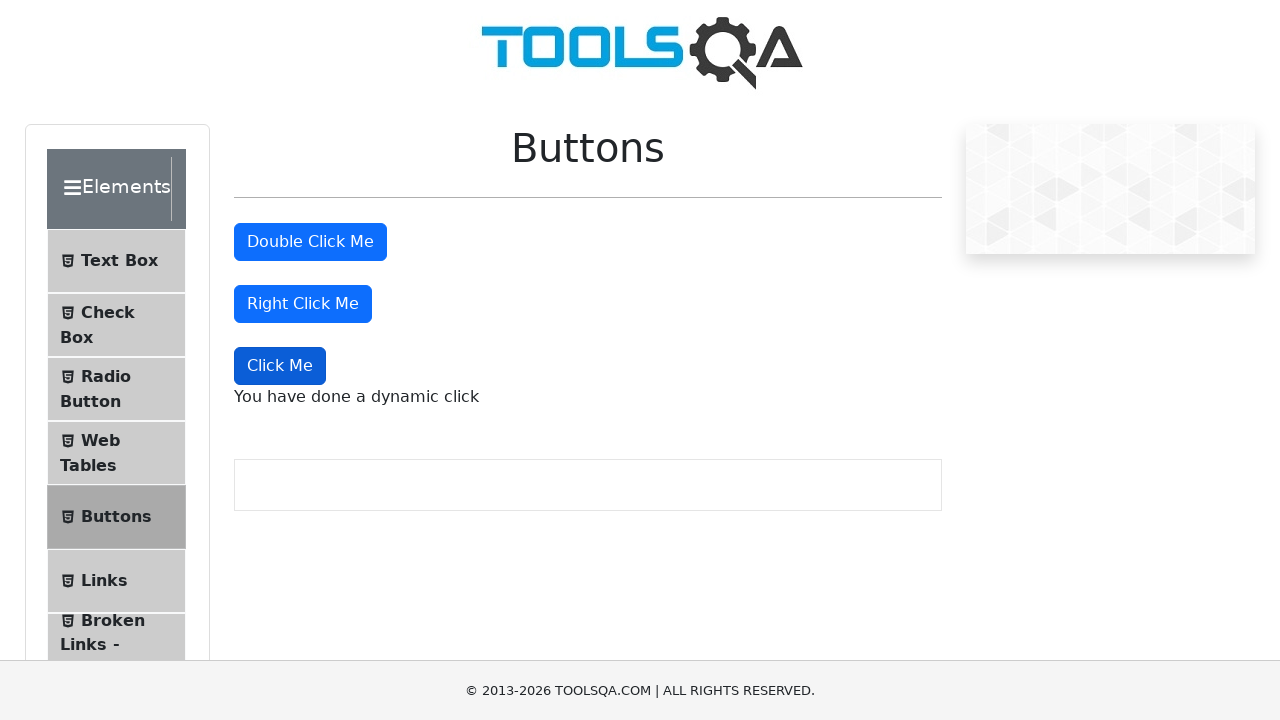

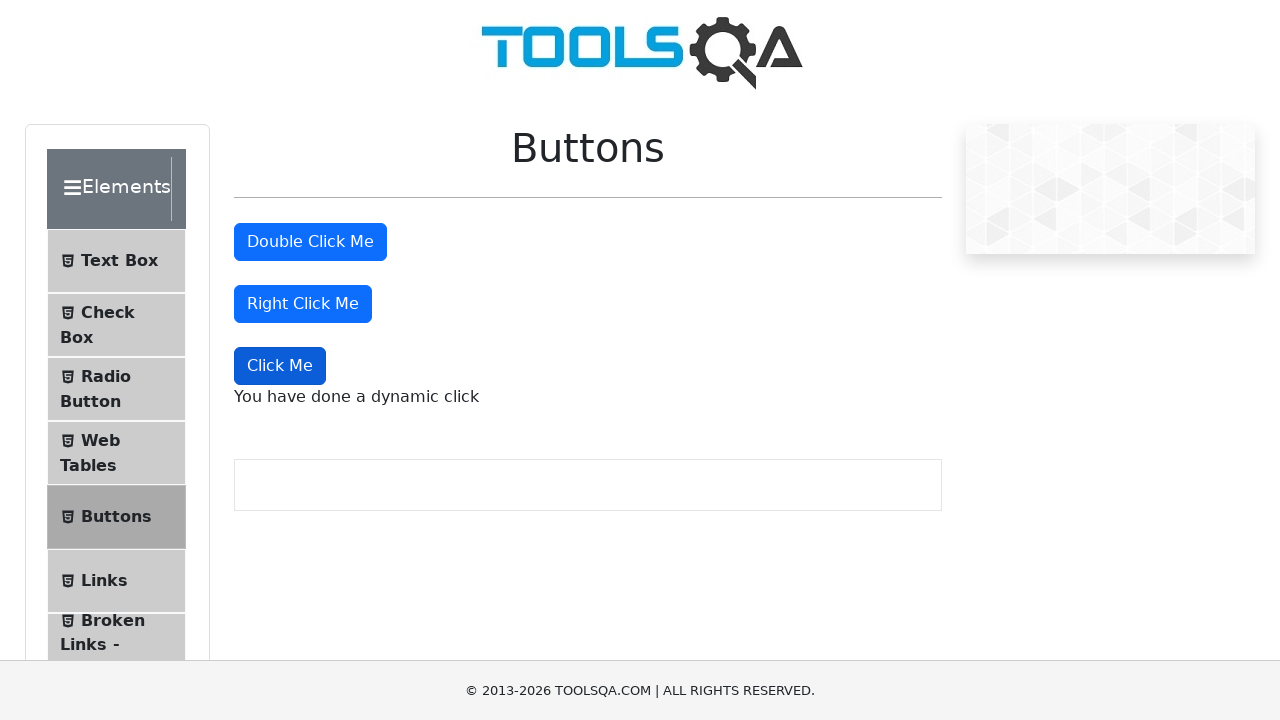